Tests Bootstrap dropdown functionality by switching to an iframe, opening a dropdown, and selecting multiple checkbox options (Bicerin, Breve, and Cafe macchiato)

Starting URL: https://www.htmlelements.com/demos/dropdownlist/checkboxes/

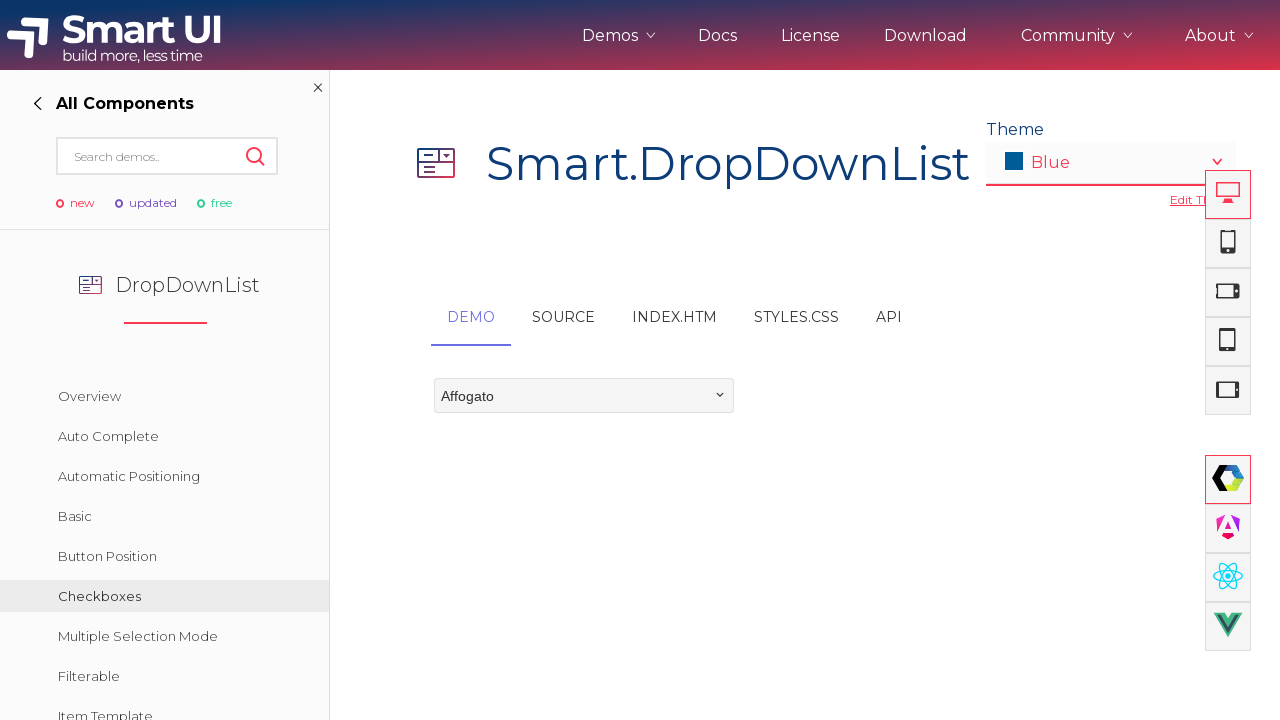

Located the demo iframe
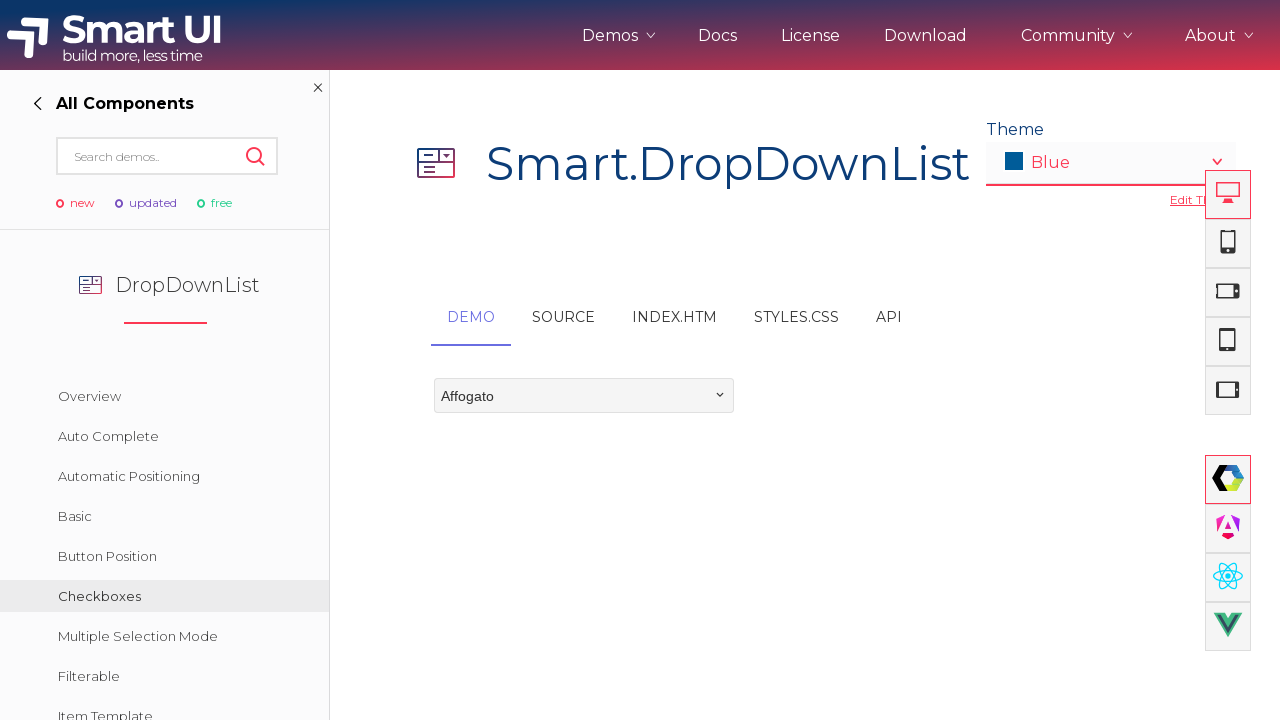

Clicked the dropdown button to open it at (720, 396) on iframe.demo-frame >> internal:control=enter-frame >> span.smart-drop-down-button
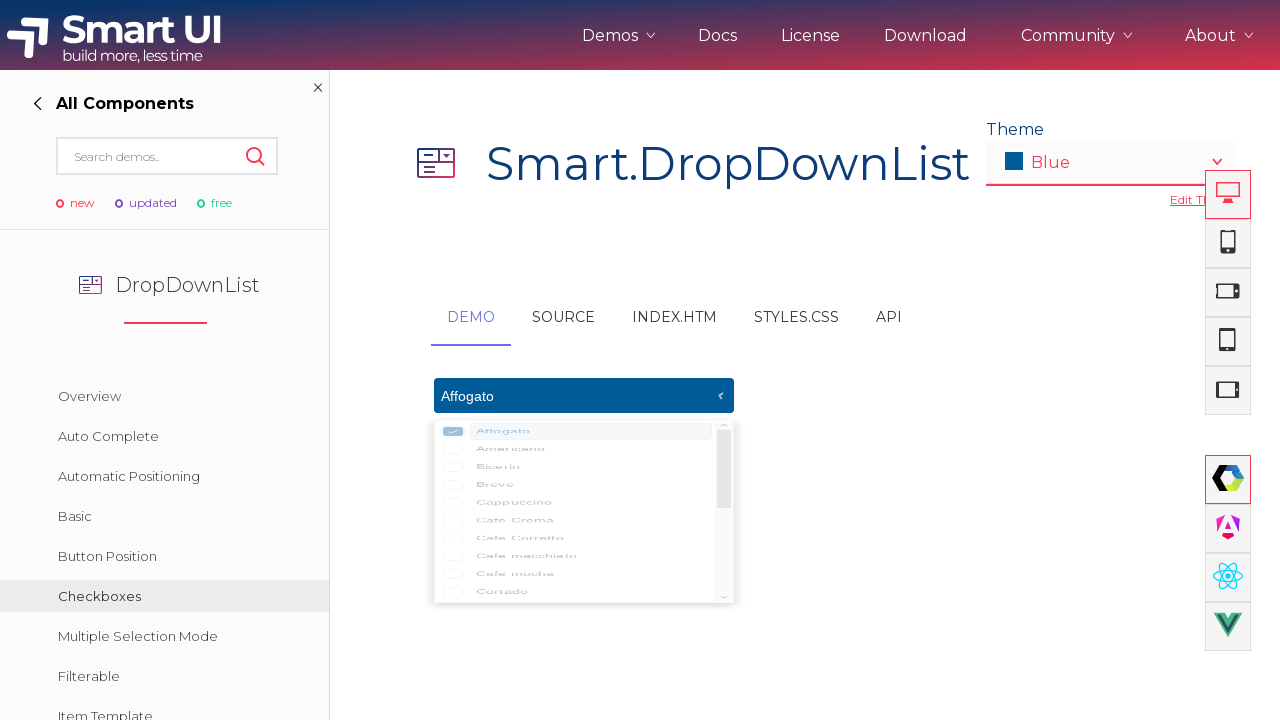

Dropdown options loaded and became visible
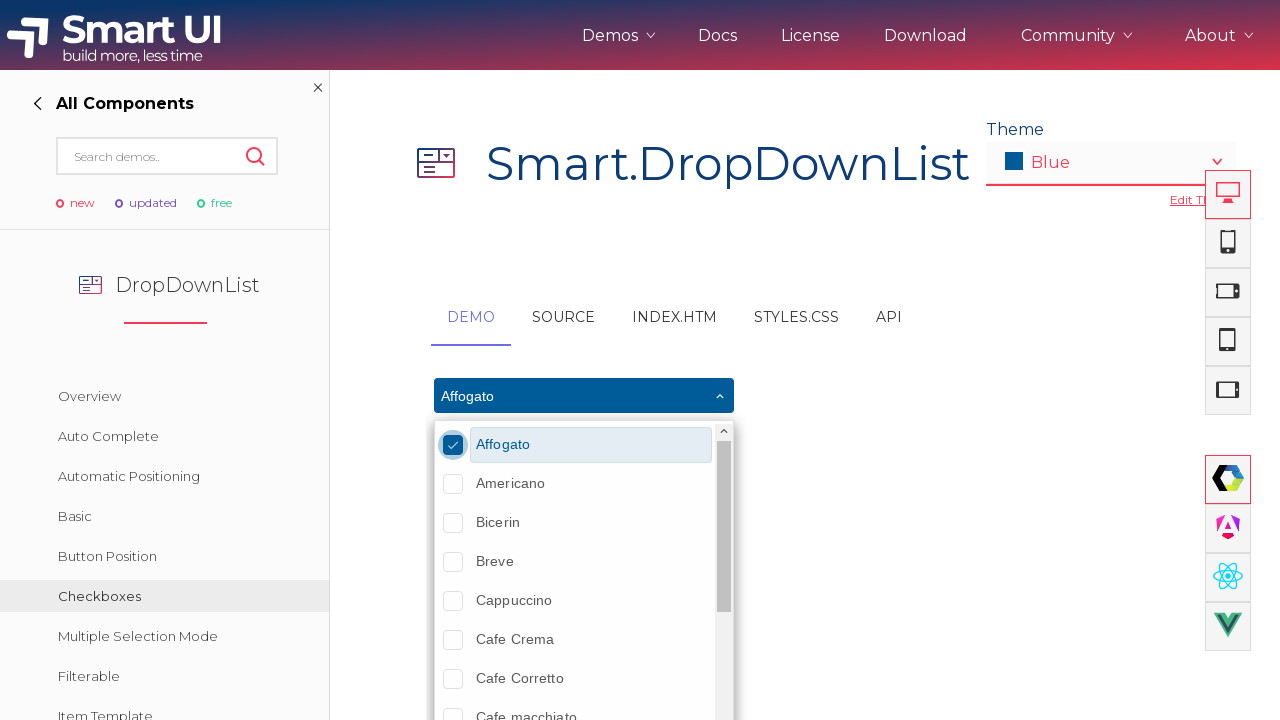

Retrieved all dropdown option locators
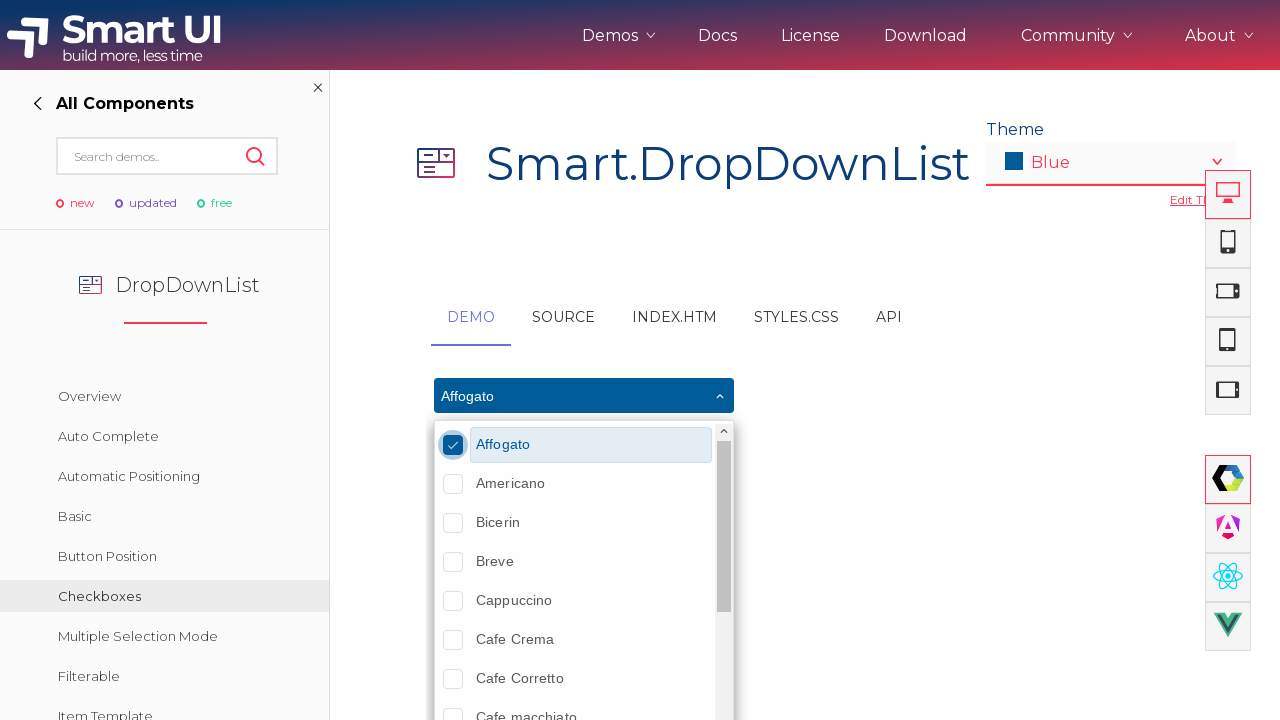

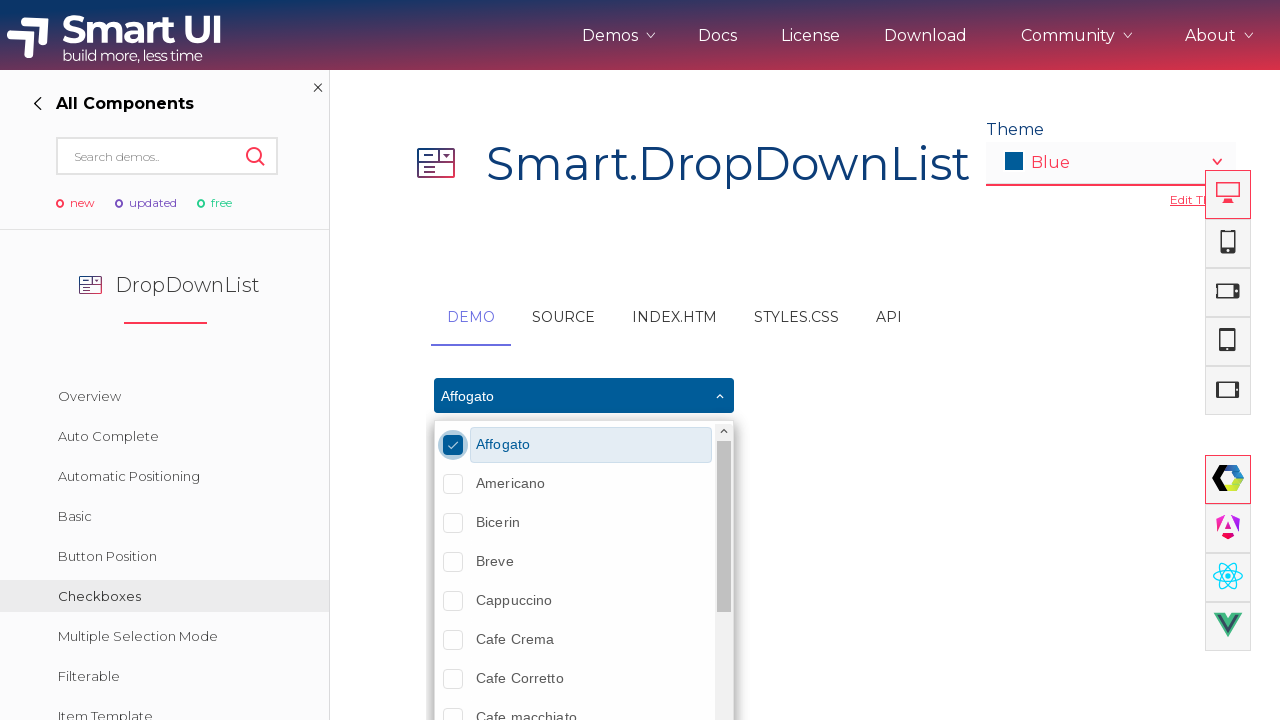